Navigates to a nested frames demo page, switches through multiple frame levels to access content in the middle frame

Starting URL: https://the-internet.herokuapp.com

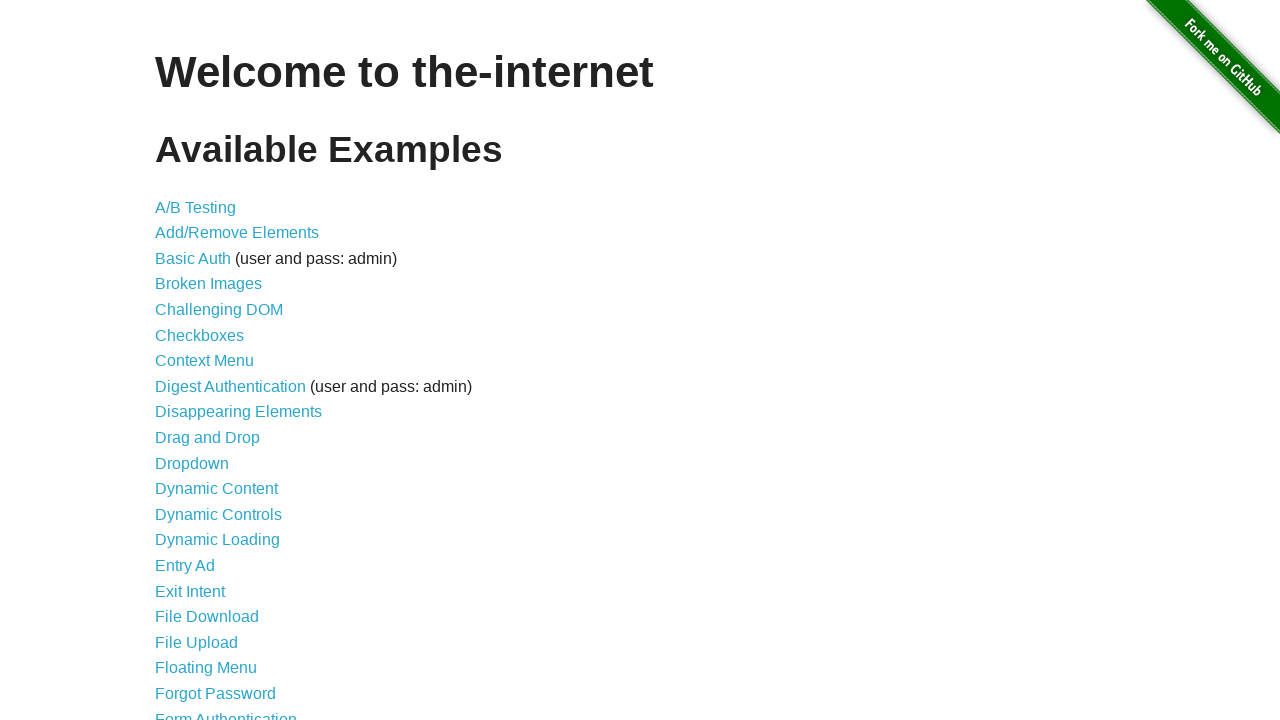

Clicked on Nested Frames link at (210, 395) on xpath=//a[normalize-space()='Nested Frames']
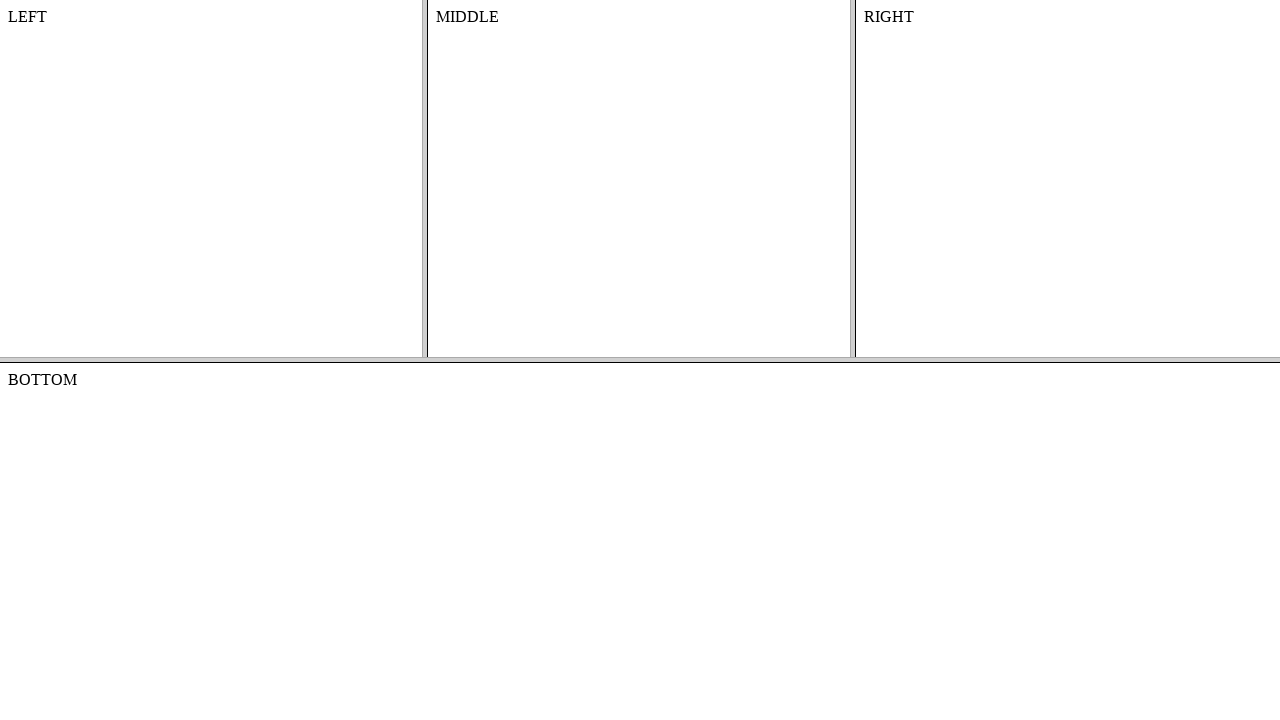

Located top frame
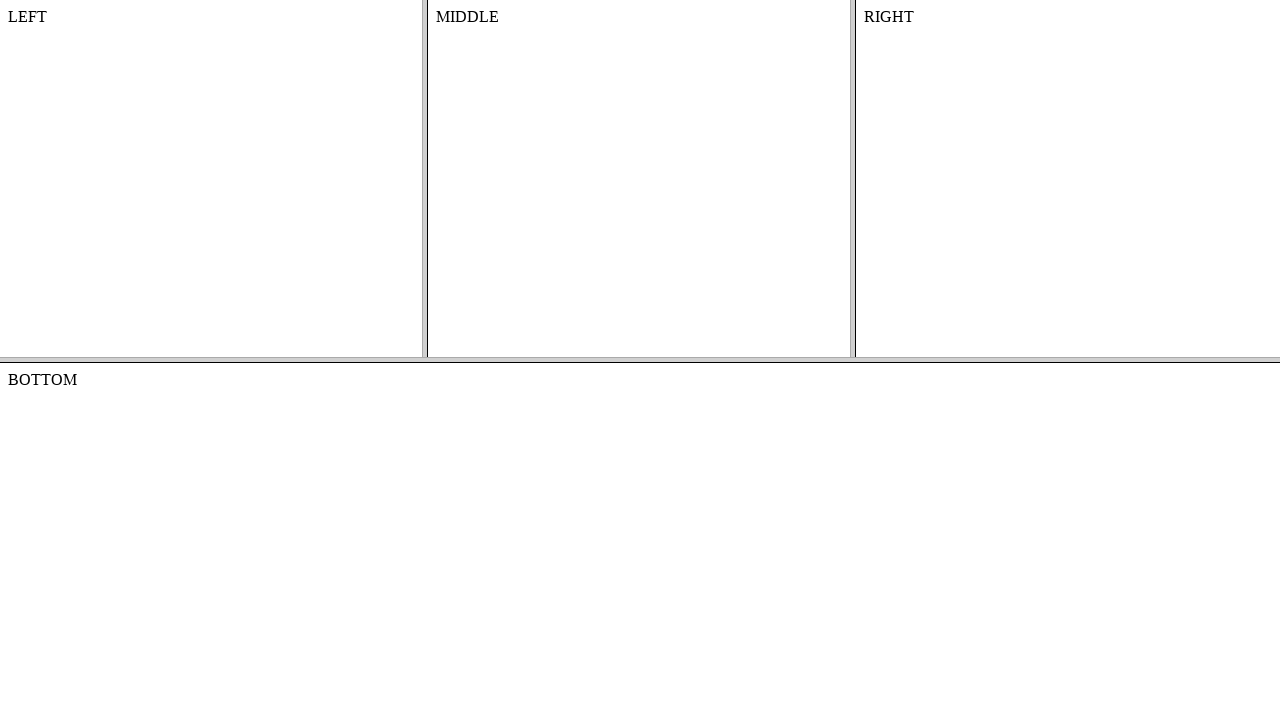

Located middle frame within top frame
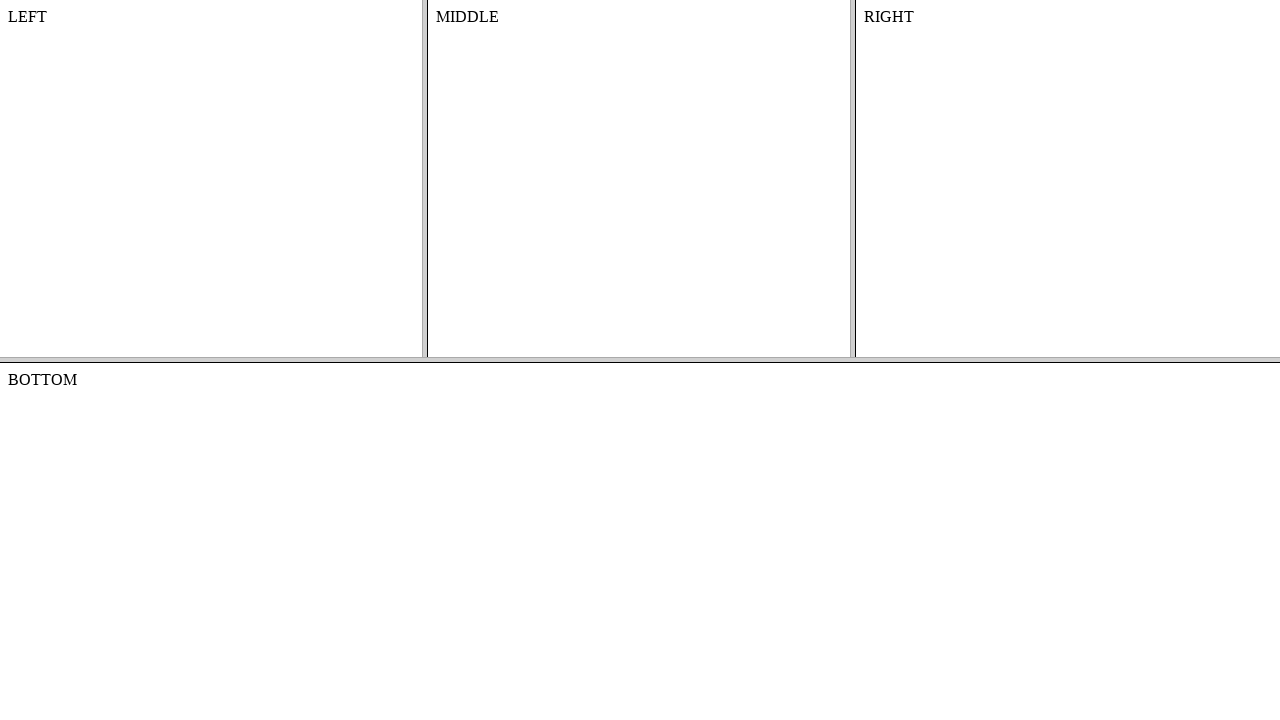

Retrieved text content from middle frame
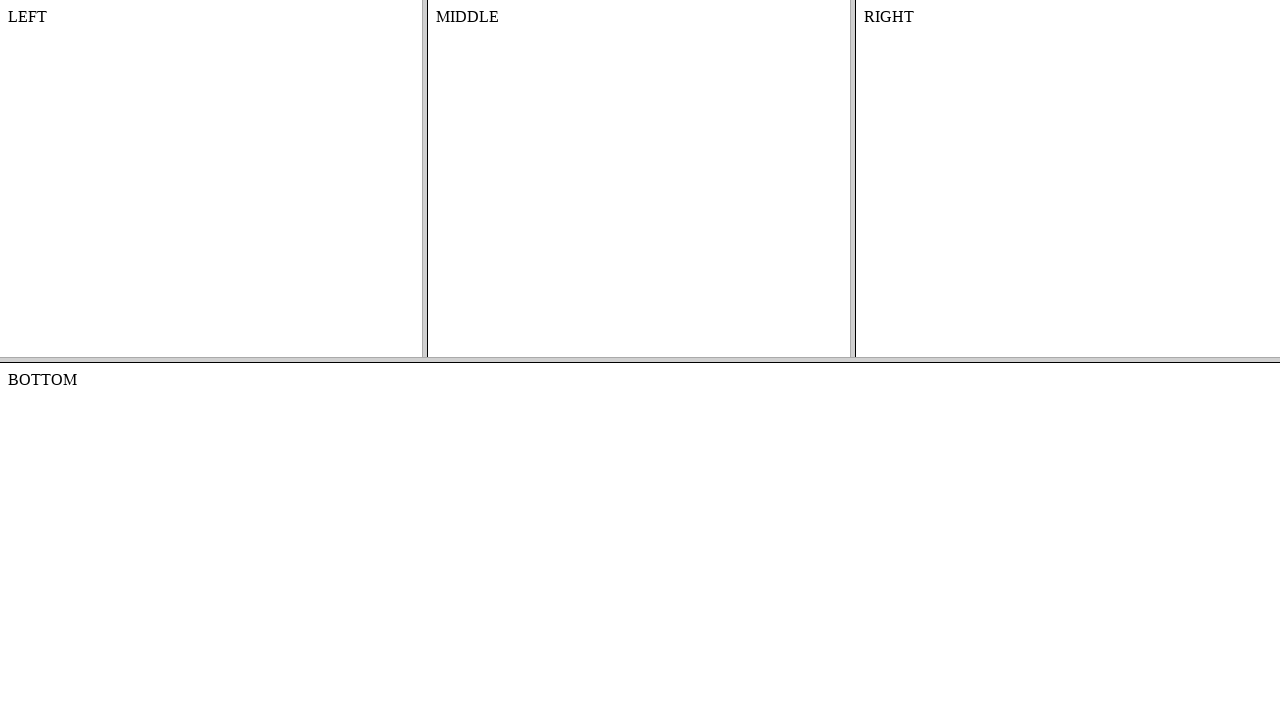

Printed content text to console
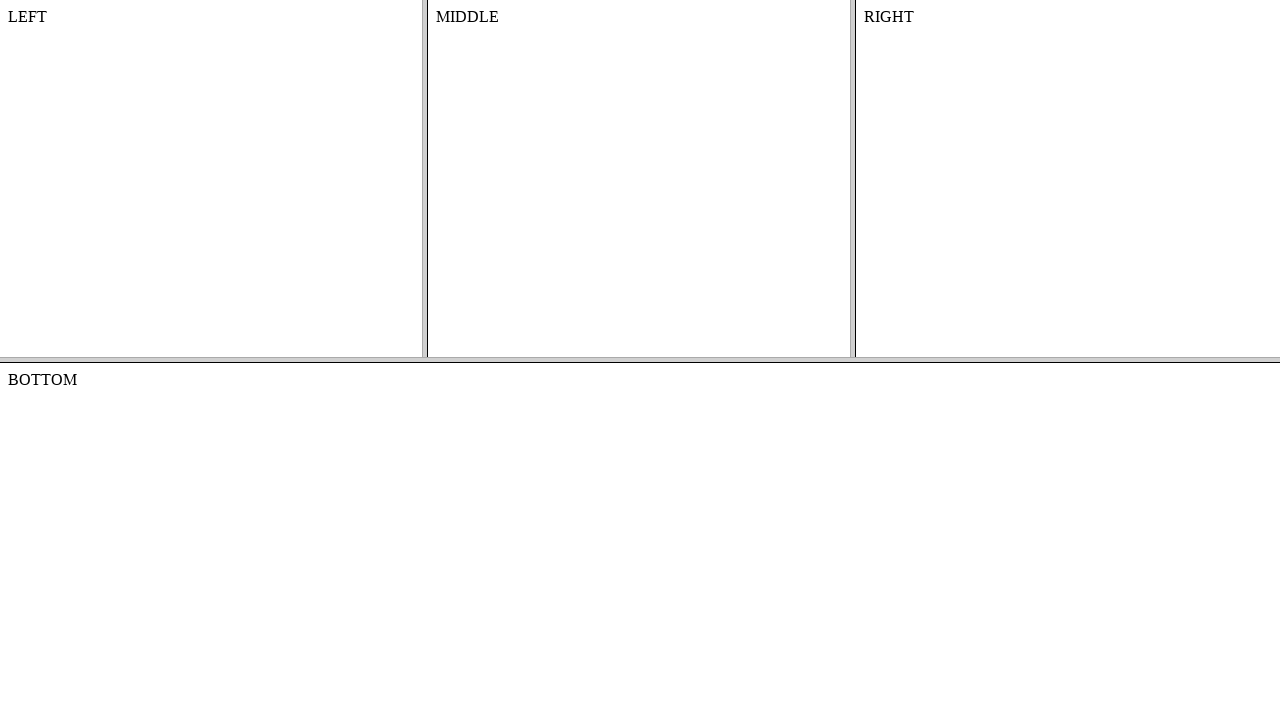

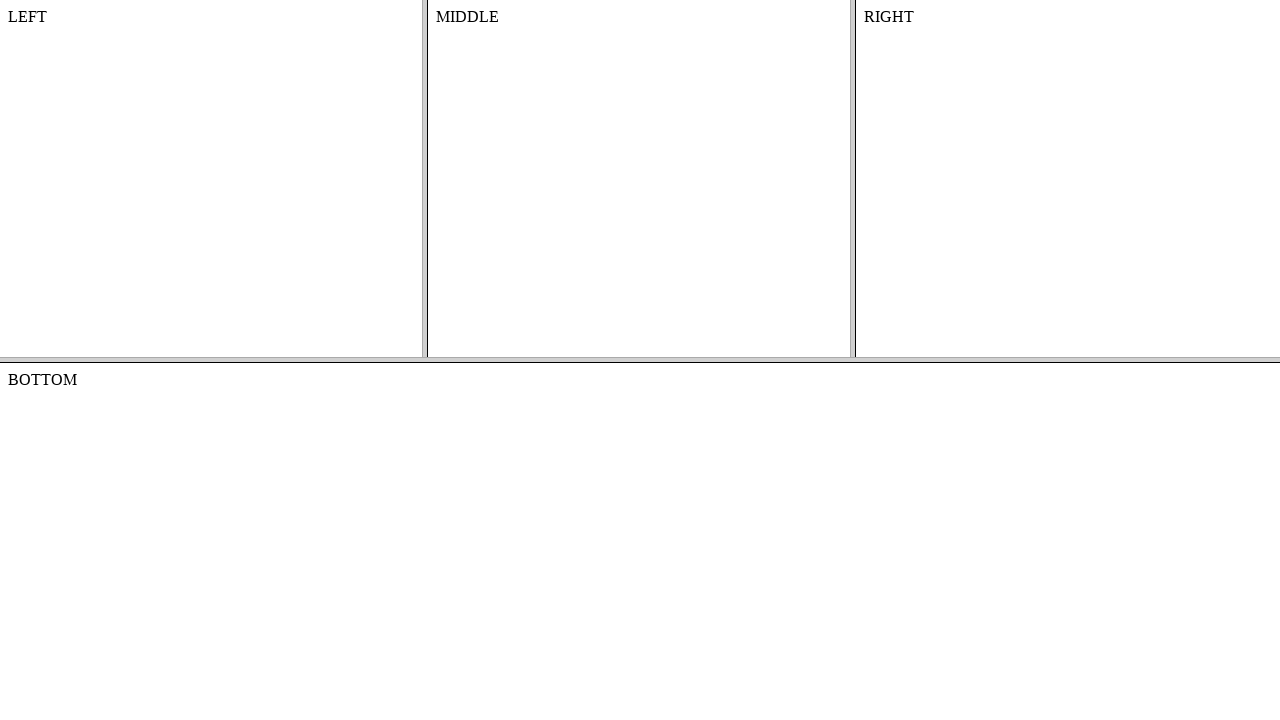